Tests various UI automation scenarios on a practice website including radio buttons, dropdown selection, autocomplete field, checkboxes, new tab handling, alert dialogs, mouse hover actions, and iframe interaction.

Starting URL: https://rahulshettyacademy.com/AutomationPractice/

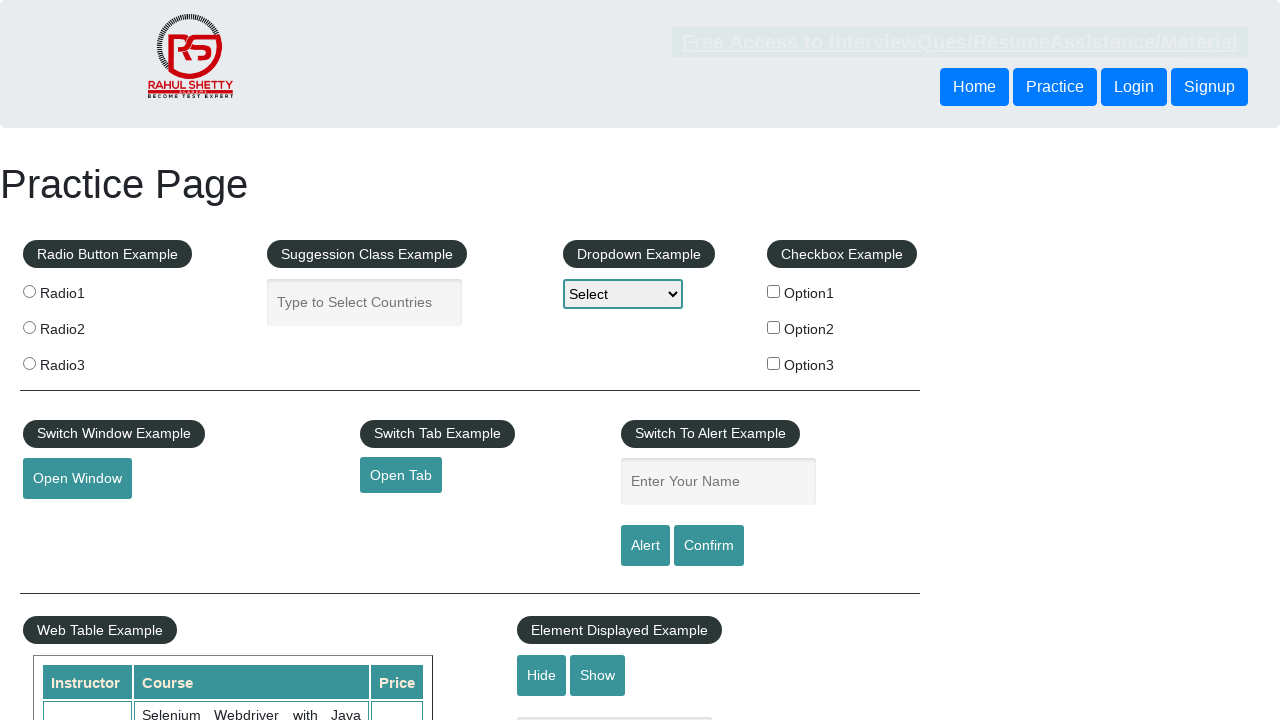

Waited 1 second before clicking radio button
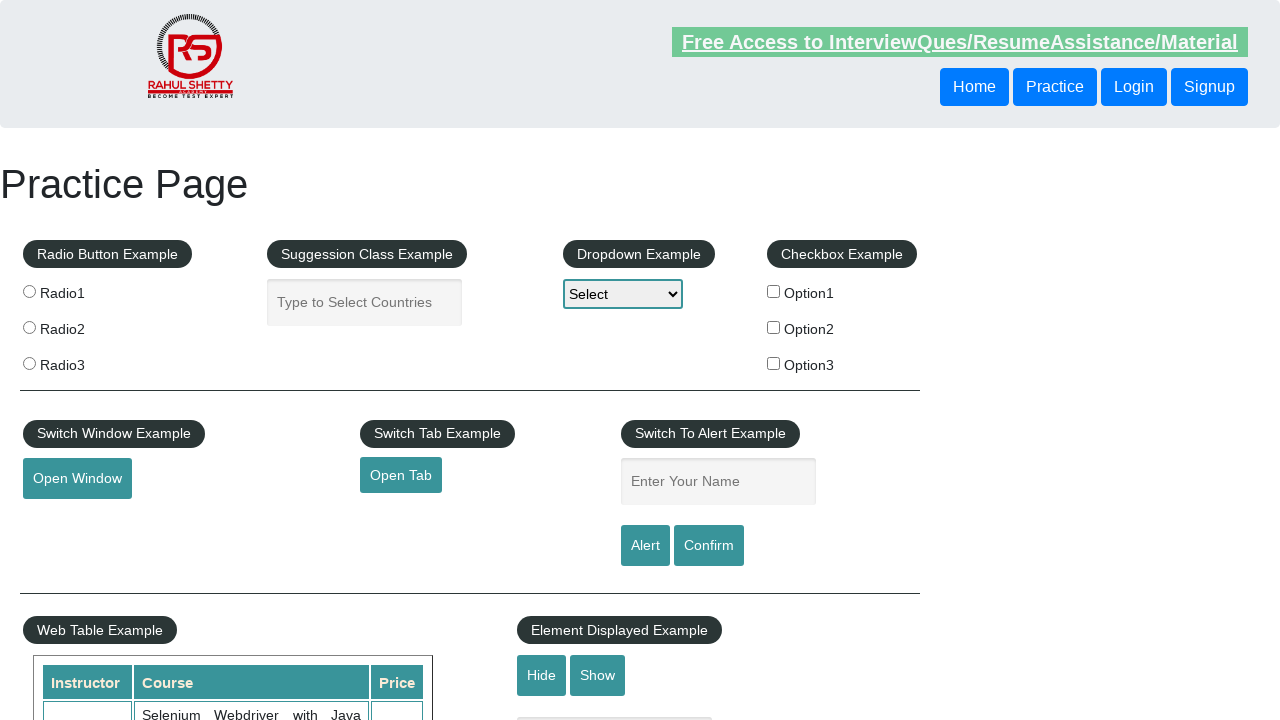

Clicked radio button at index 0 at (29, 291) on xpath=//input[@class='radioButton'] >> nth=0
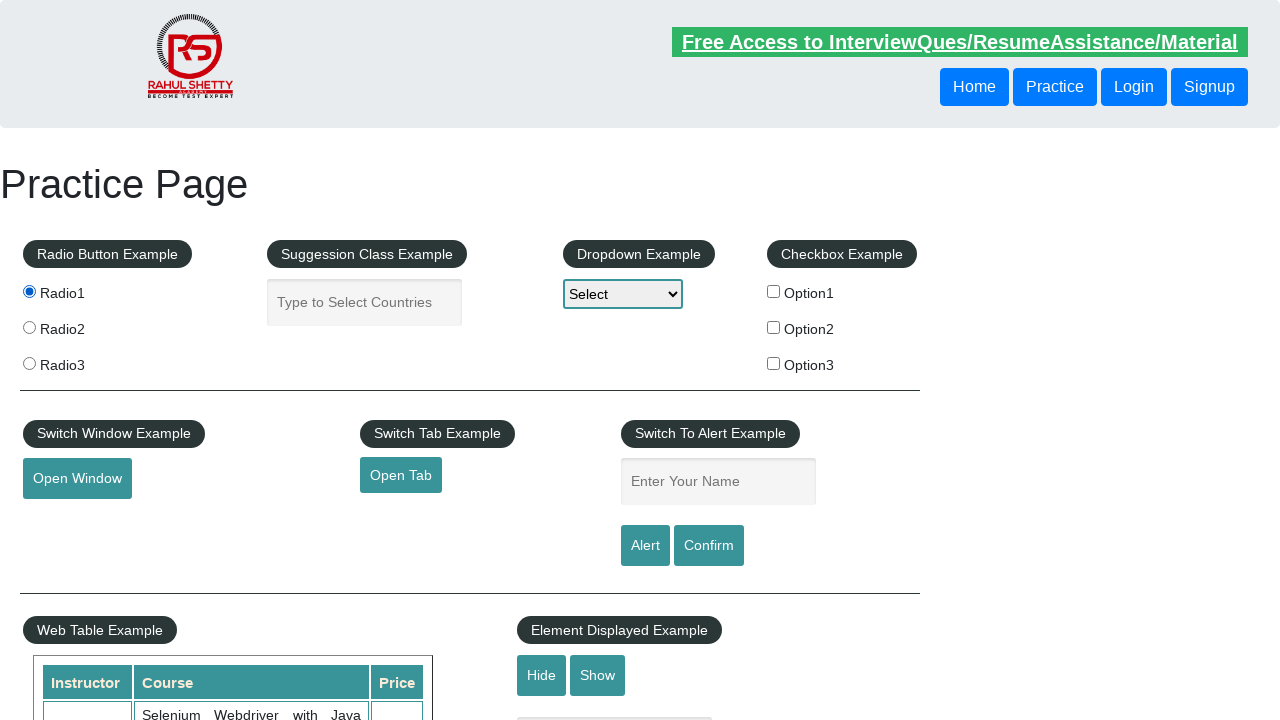

Waited 1 second before clicking radio button
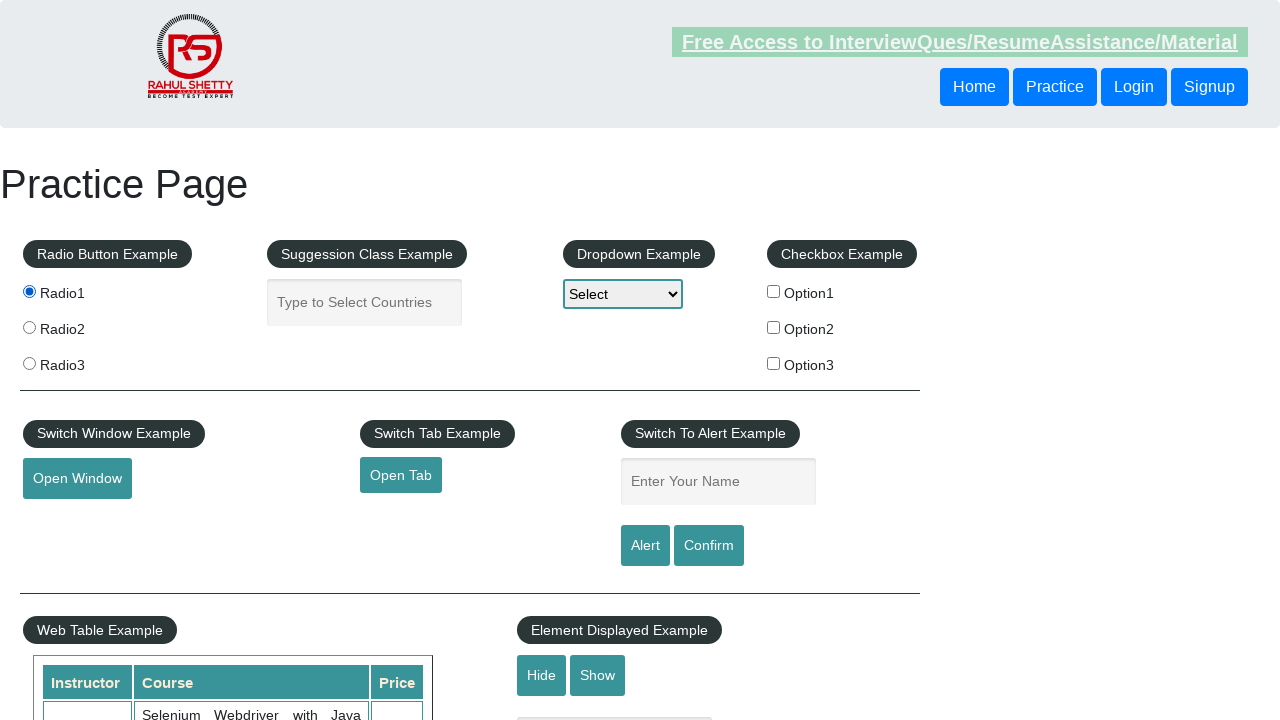

Clicked radio button at index 1 at (29, 327) on xpath=//input[@class='radioButton'] >> nth=1
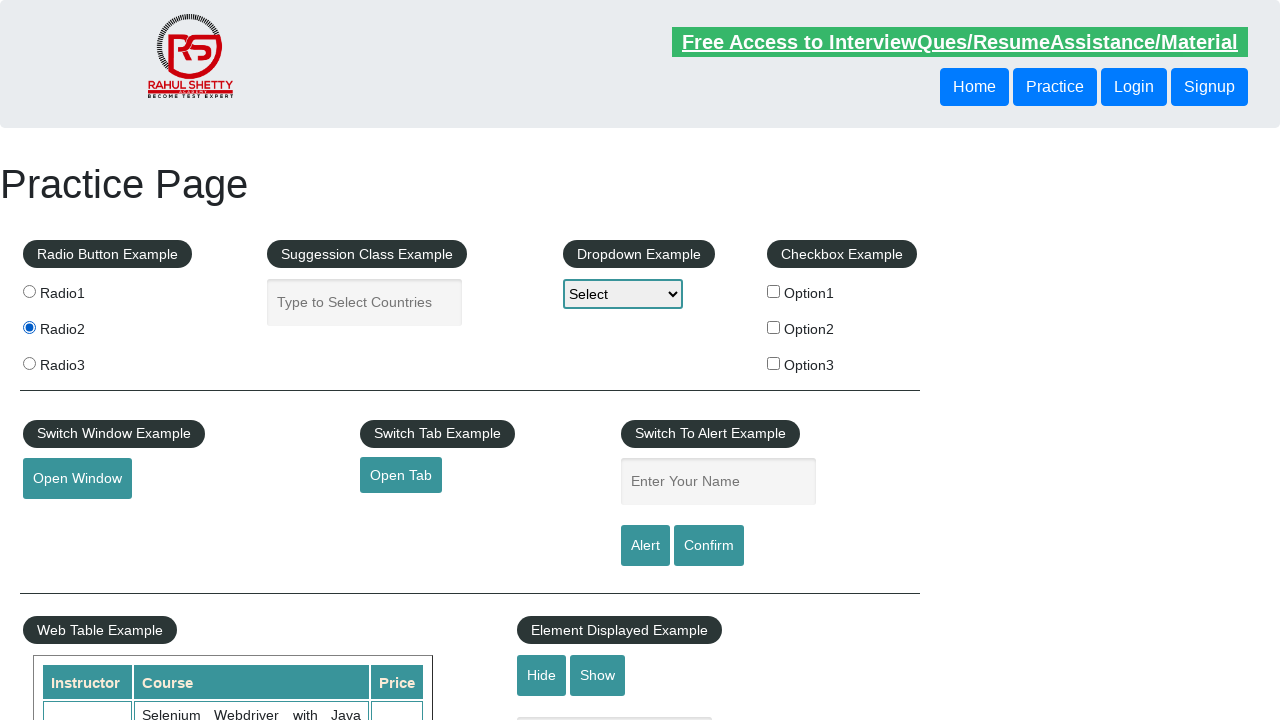

Waited 1 second before clicking radio button
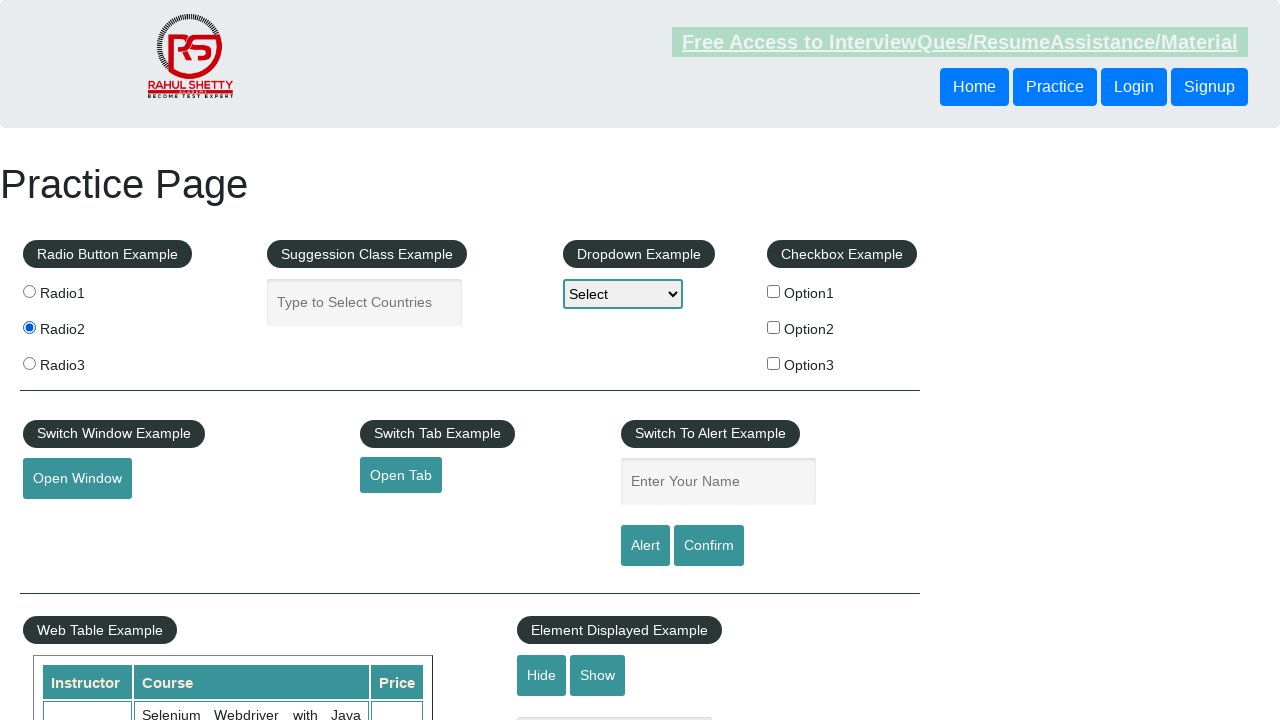

Clicked radio button at index 2 at (29, 363) on xpath=//input[@class='radioButton'] >> nth=2
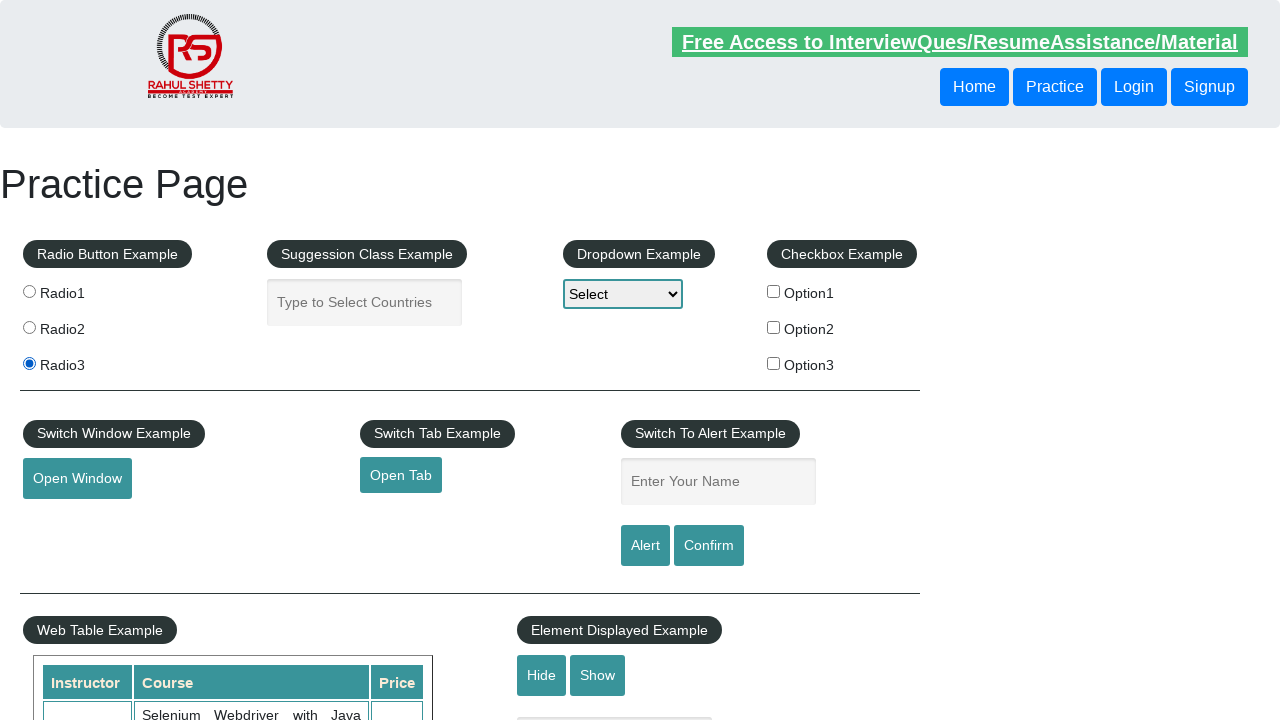

Selected 'Option1' from dropdown on #dropdown-class-example
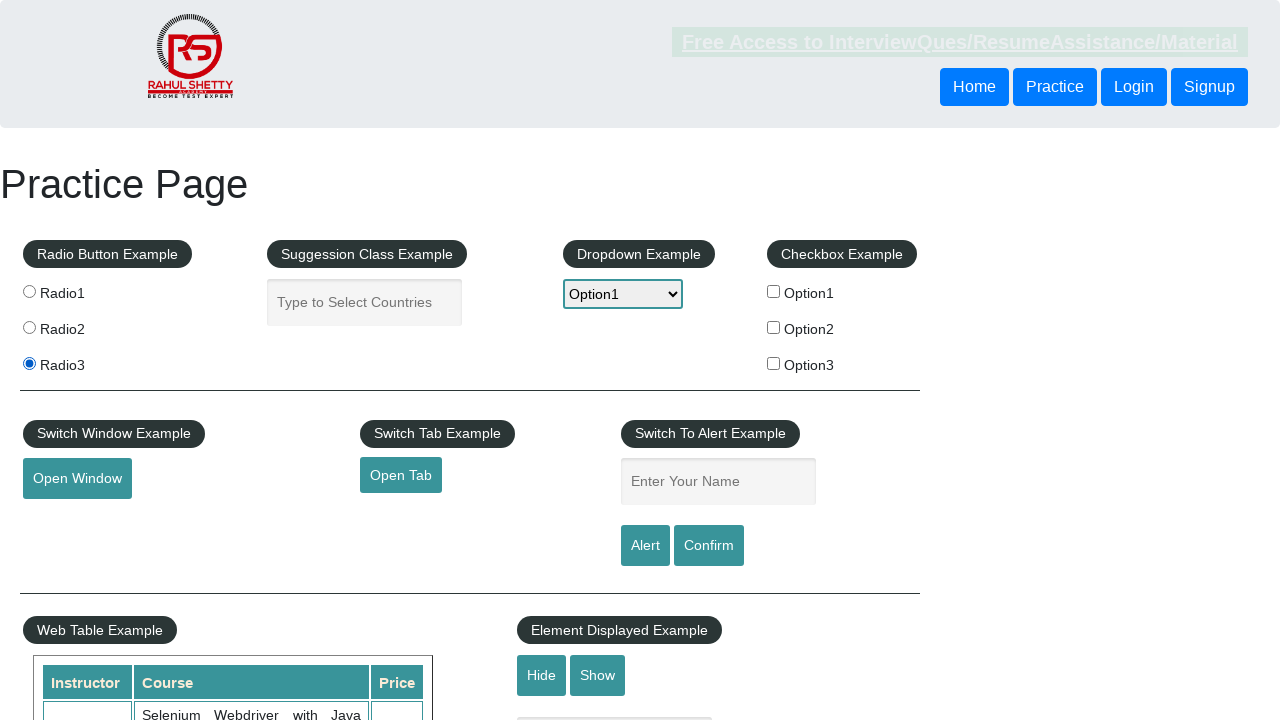

Filled autocomplete field with 'In' on #autocomplete
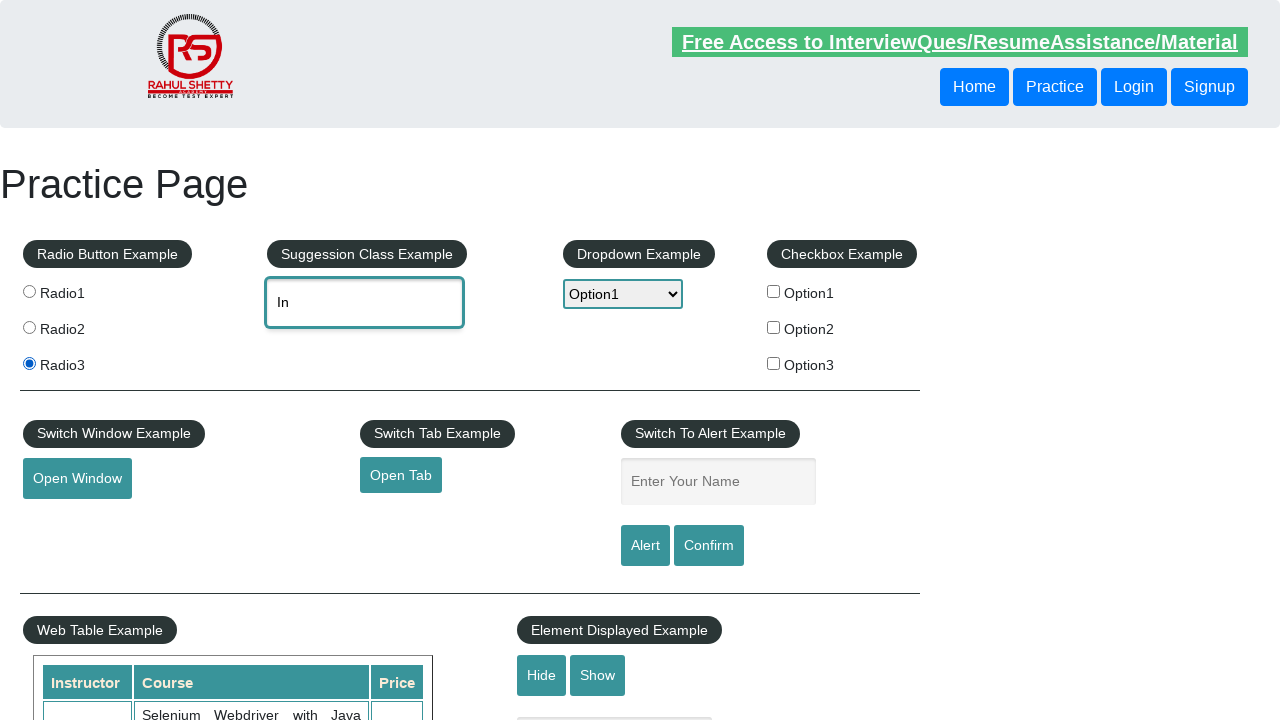

Autocomplete dropdown menu appeared
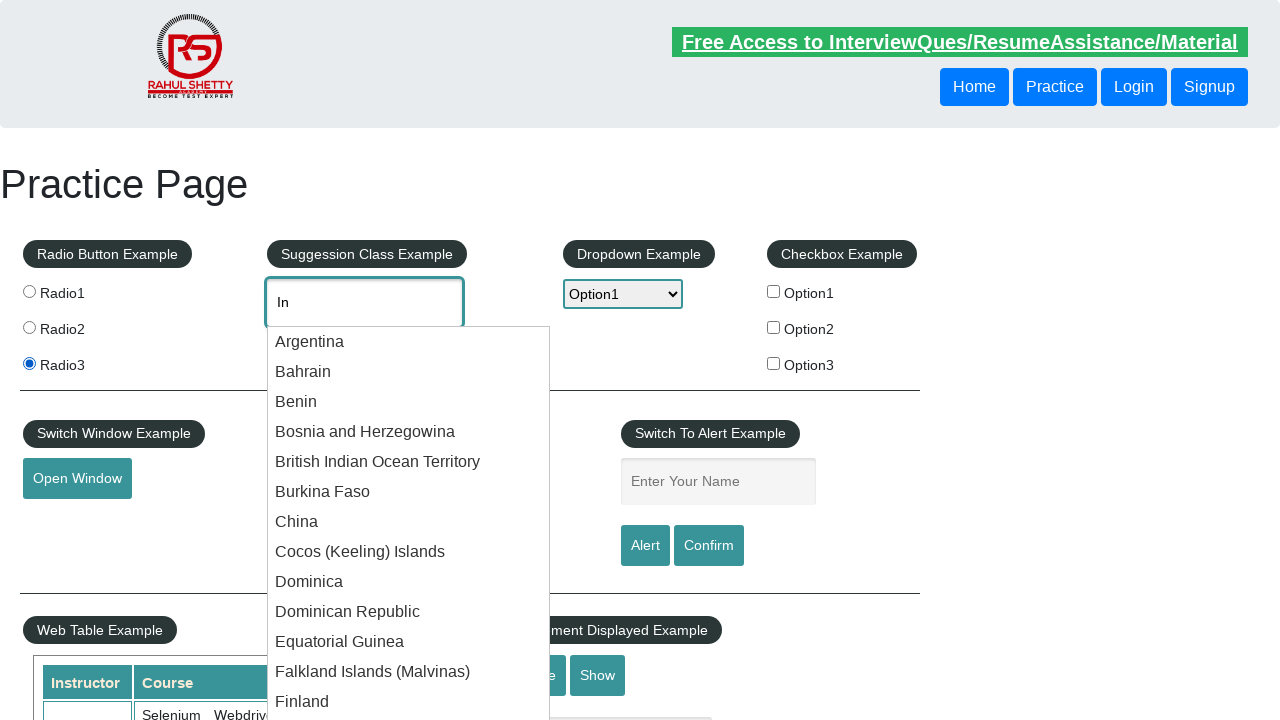

Selected 'India' from autocomplete dropdown at (409, 361) on xpath=//li[@class='ui-menu-item']/div[text()='India']
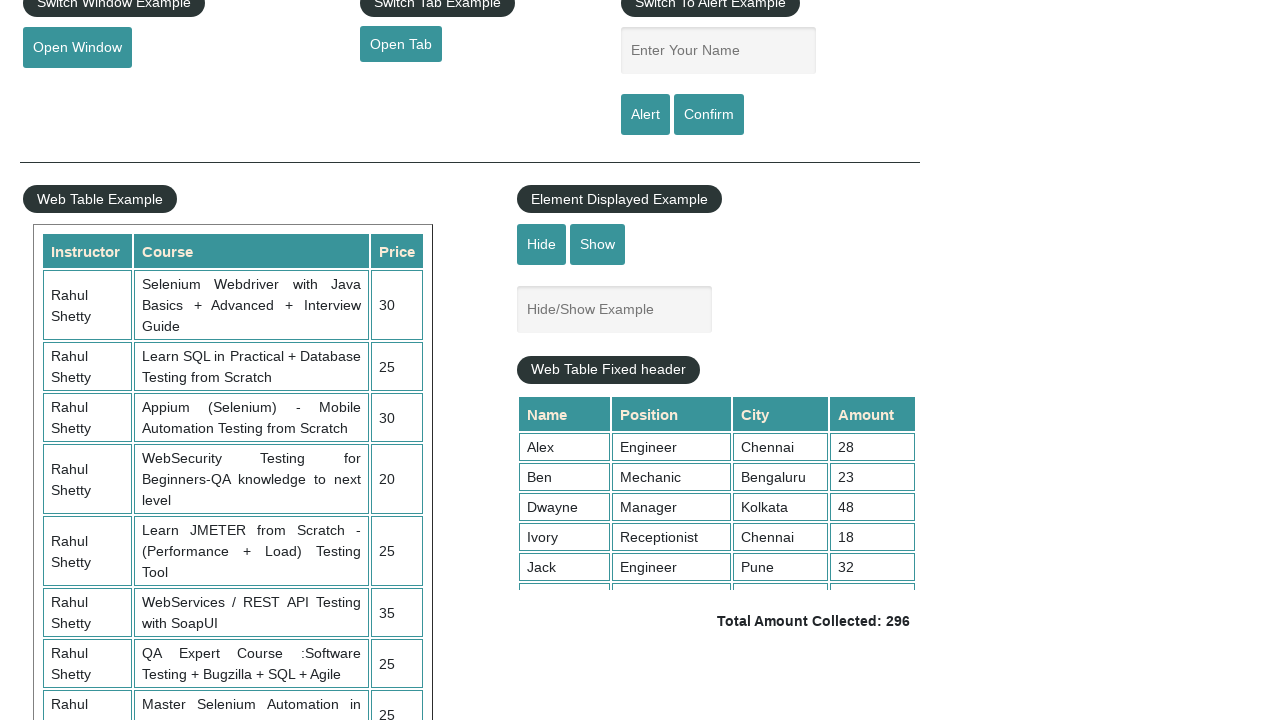

Clicked checkbox for Option2 at (774, 327) on xpath=//input[@type='checkbox'][@value='option2']
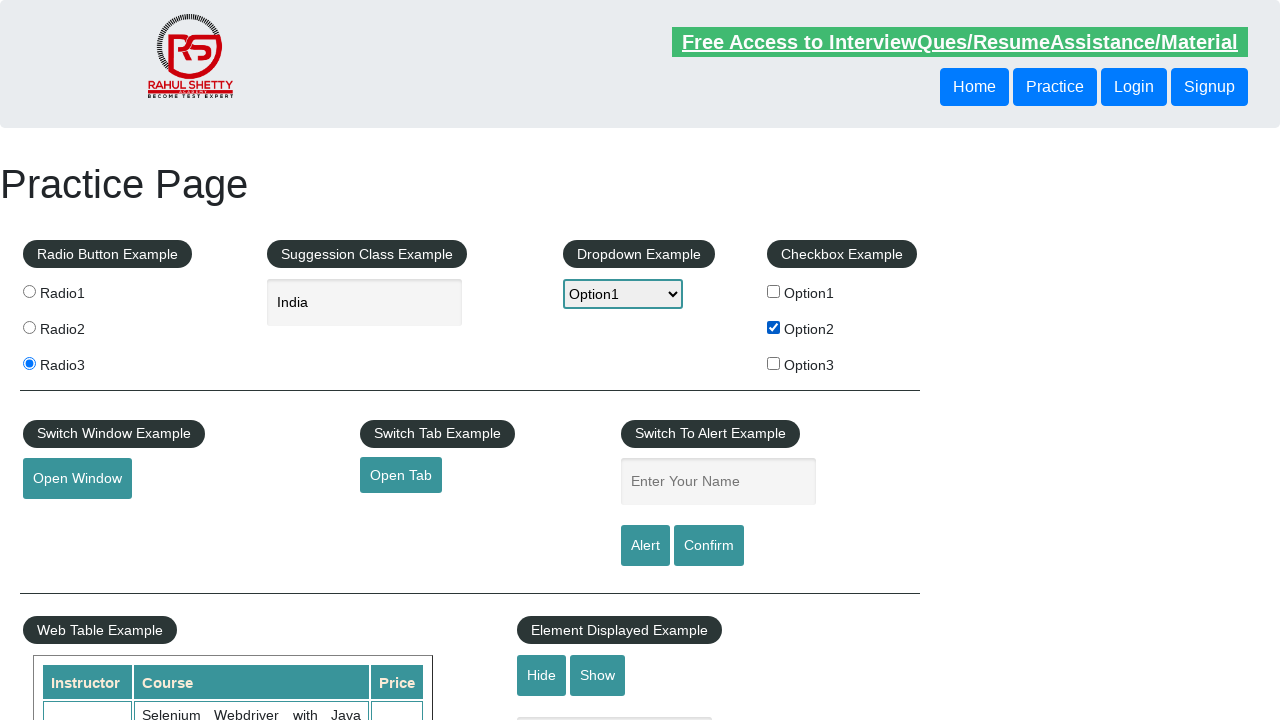

Clicked button to open new tab at (401, 475) on #opentab
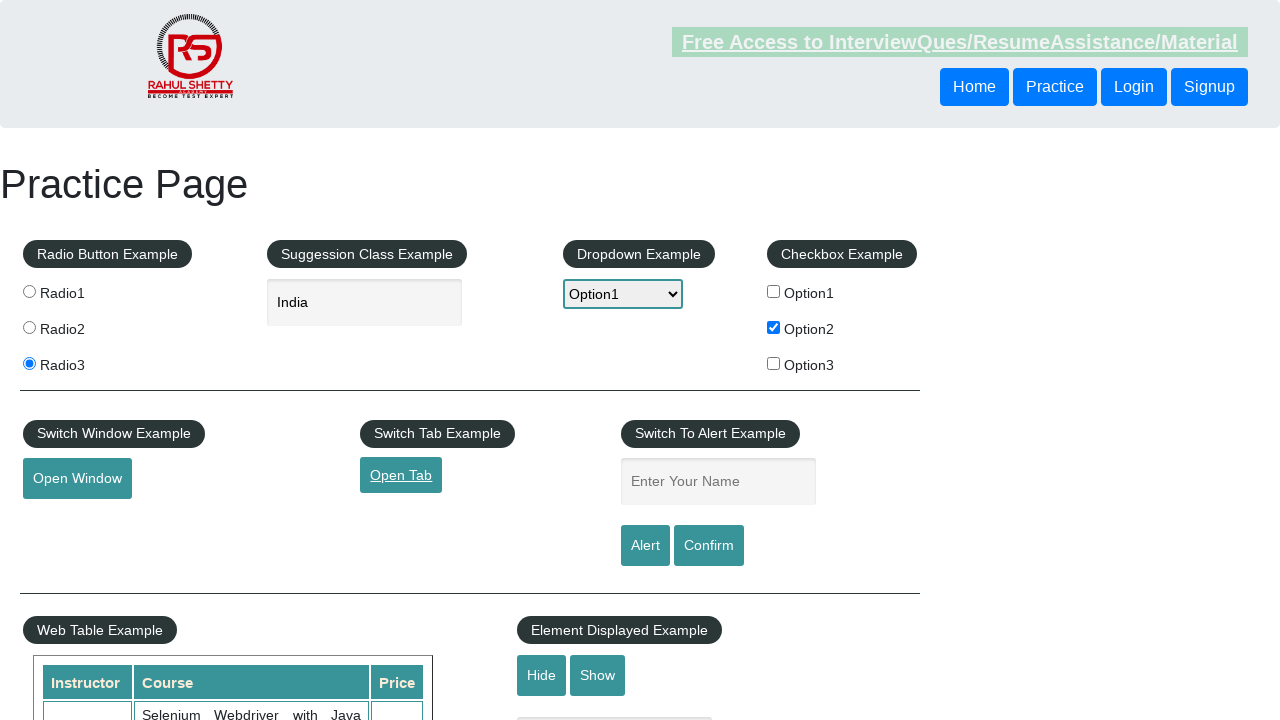

New tab loaded and ready
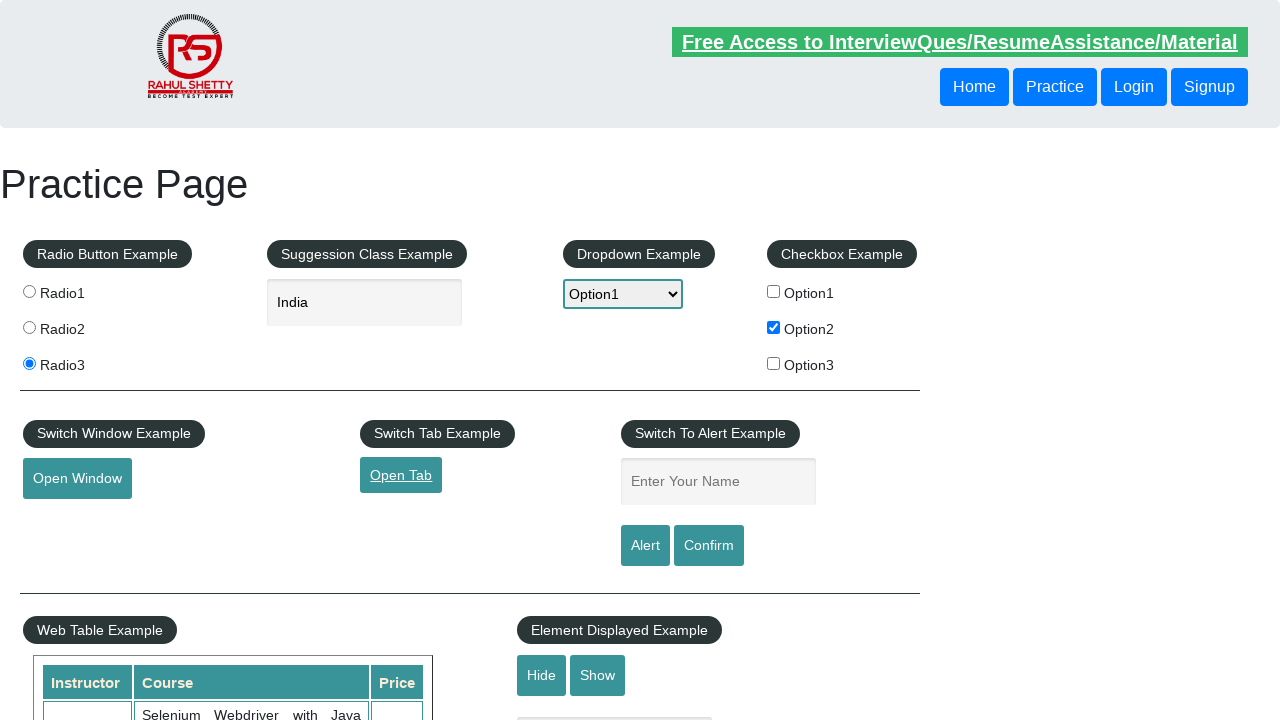

Clicked alert button at (645, 546) on #alertbtn
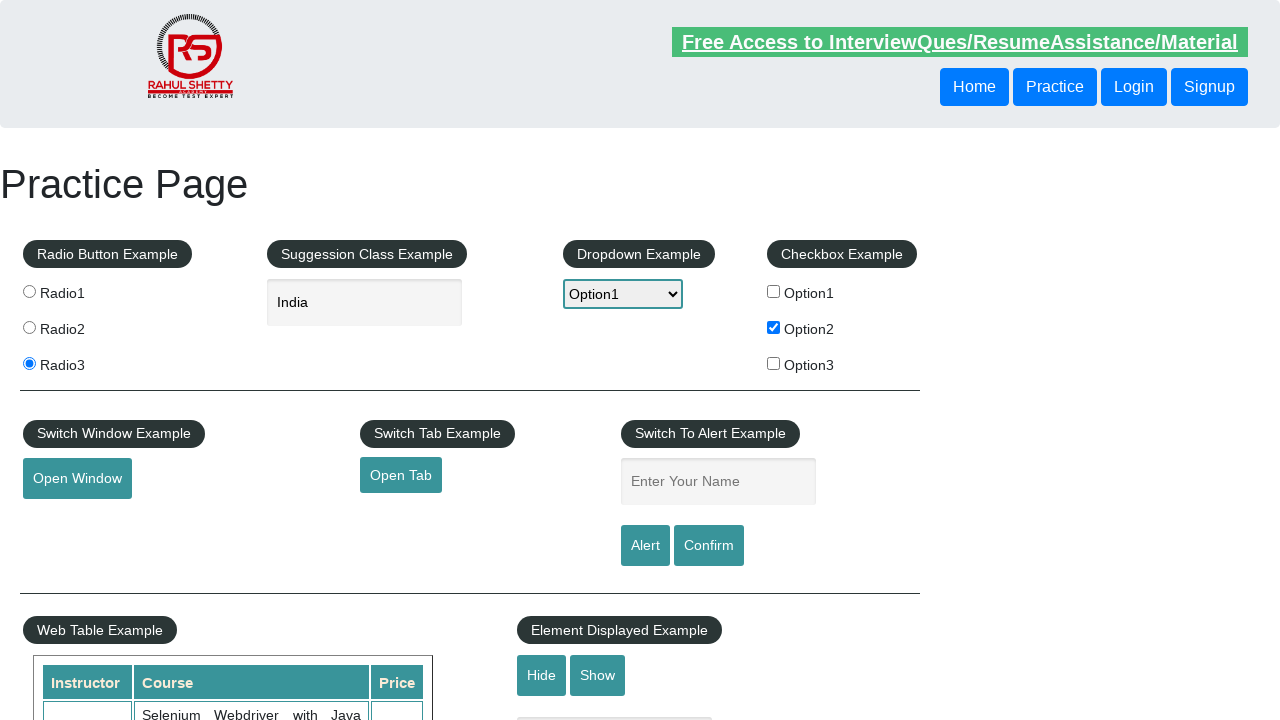

Alert dialog accepted
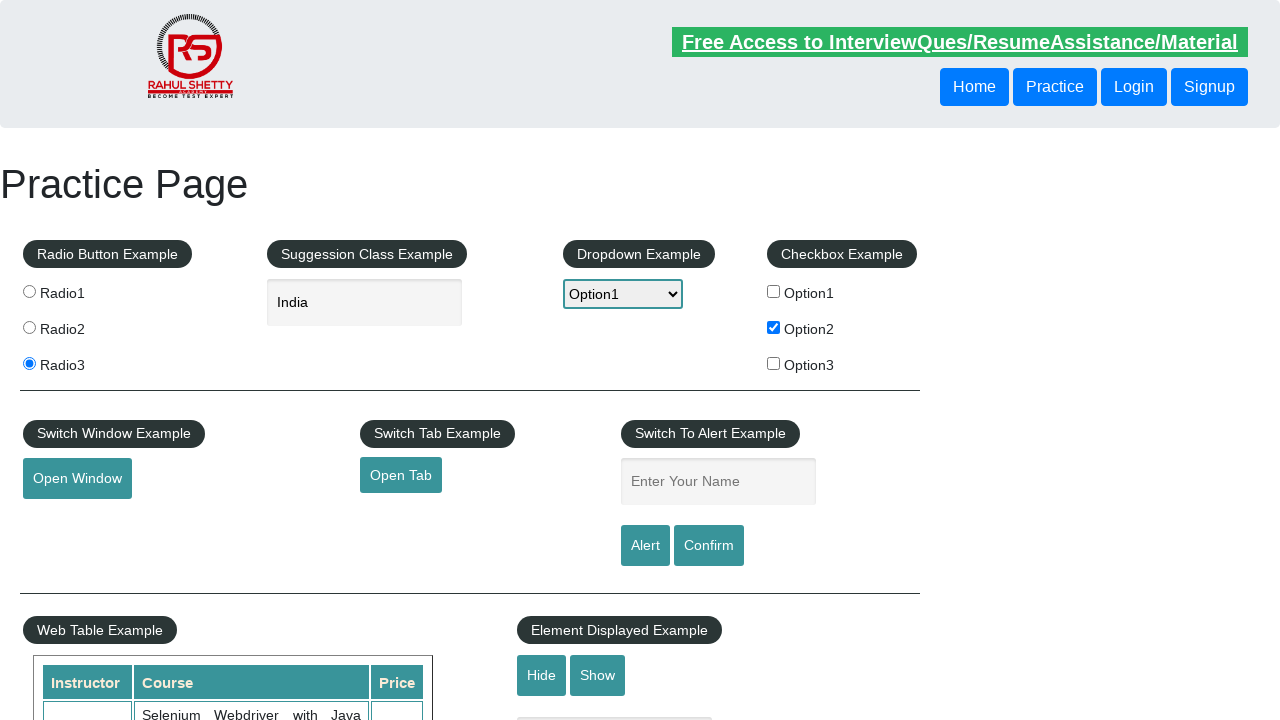

Waited 500ms after alert
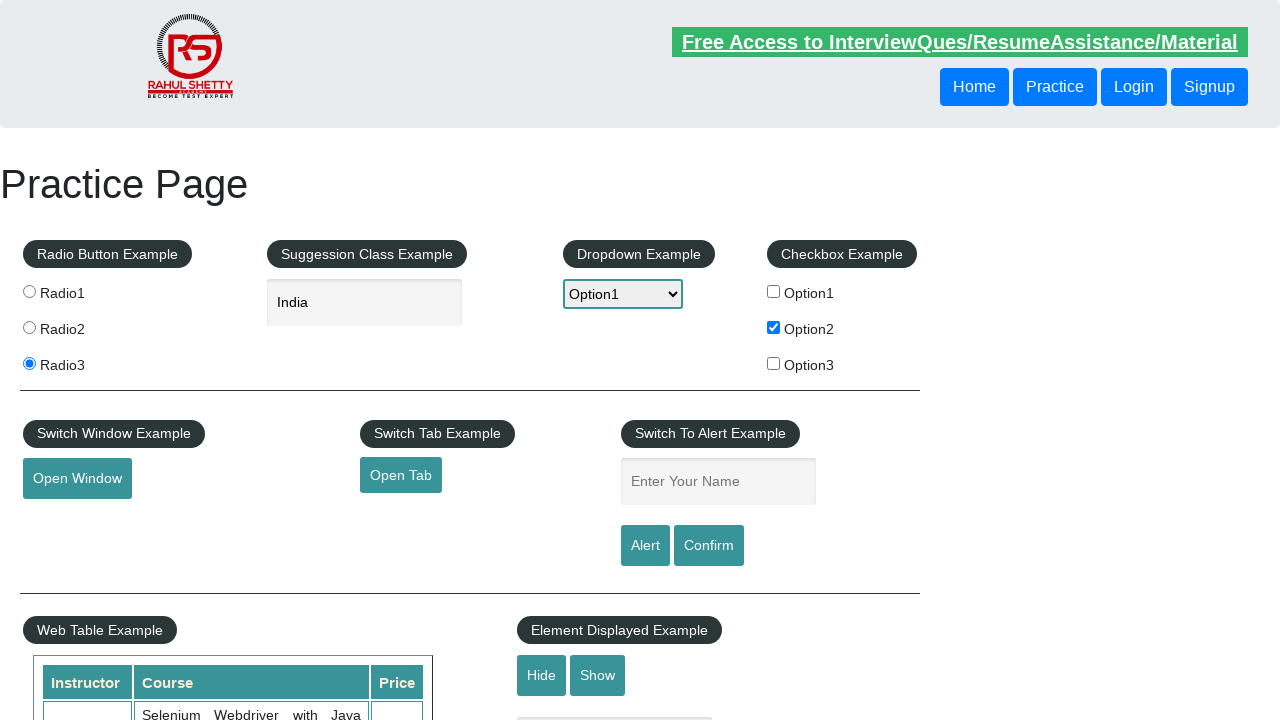

Filled name field with 'Piyush' on #name
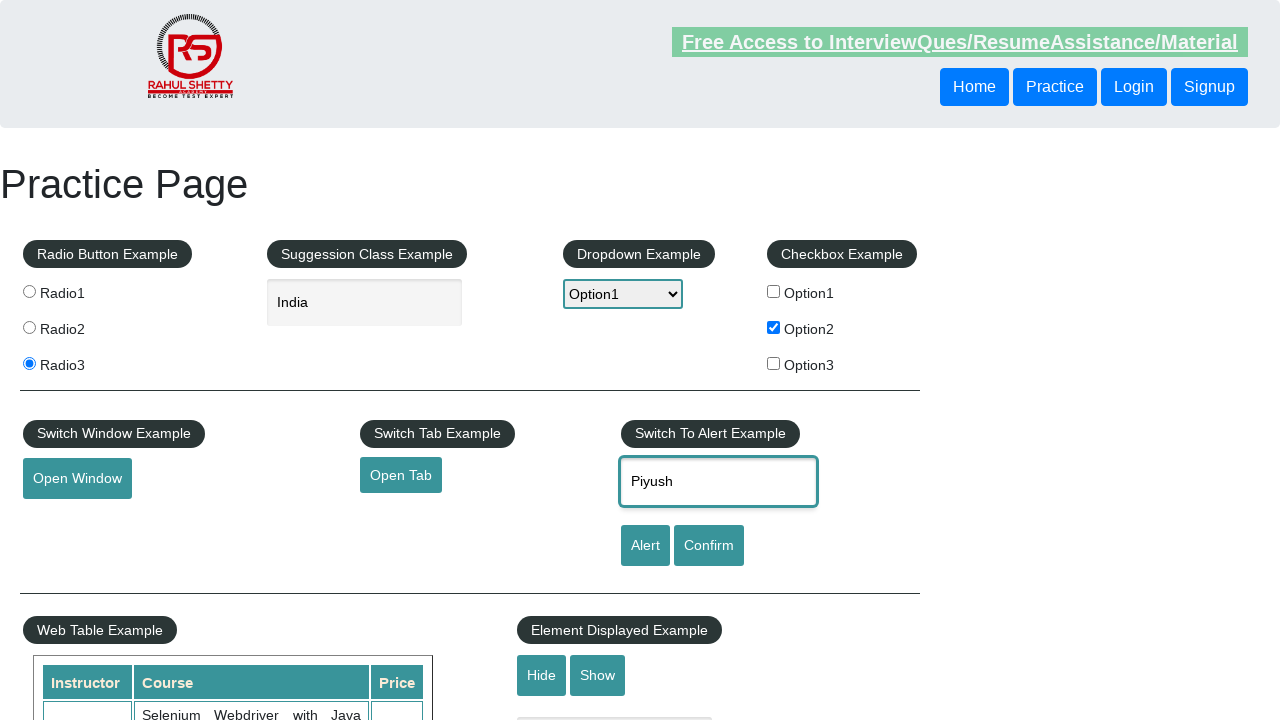

Clicked confirm button at (709, 546) on #confirmbtn
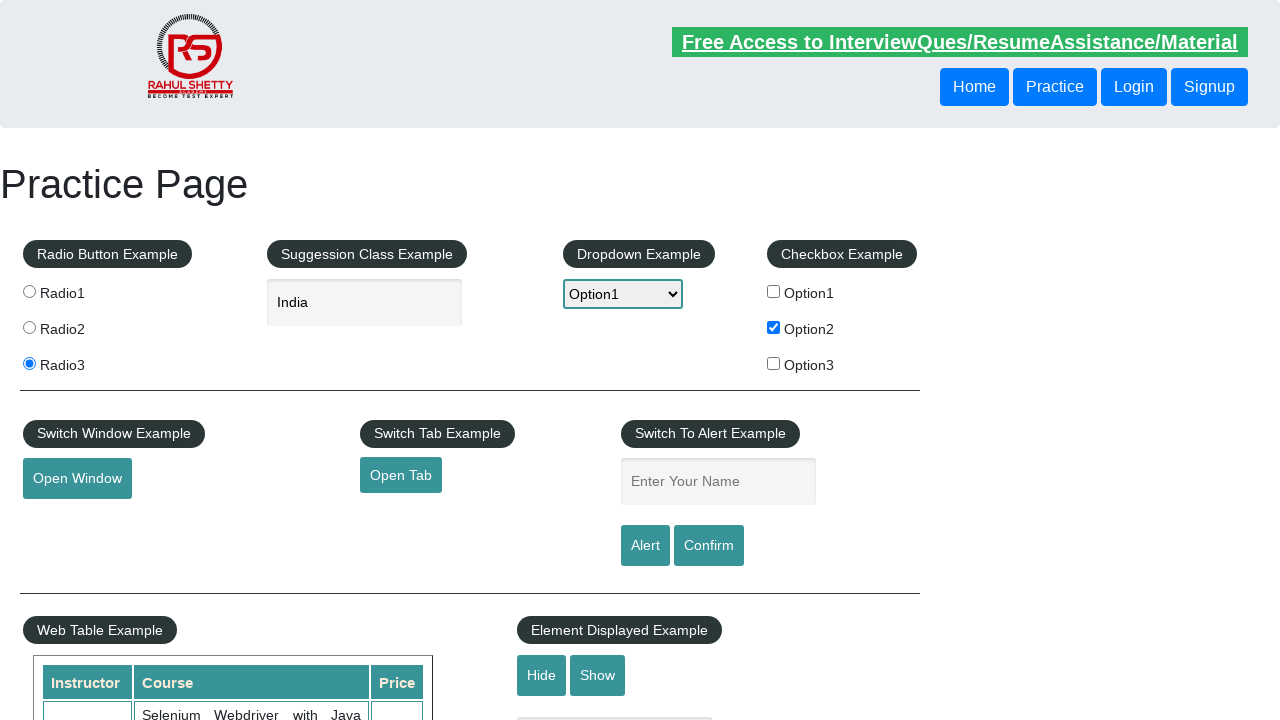

Waited 500ms after confirm
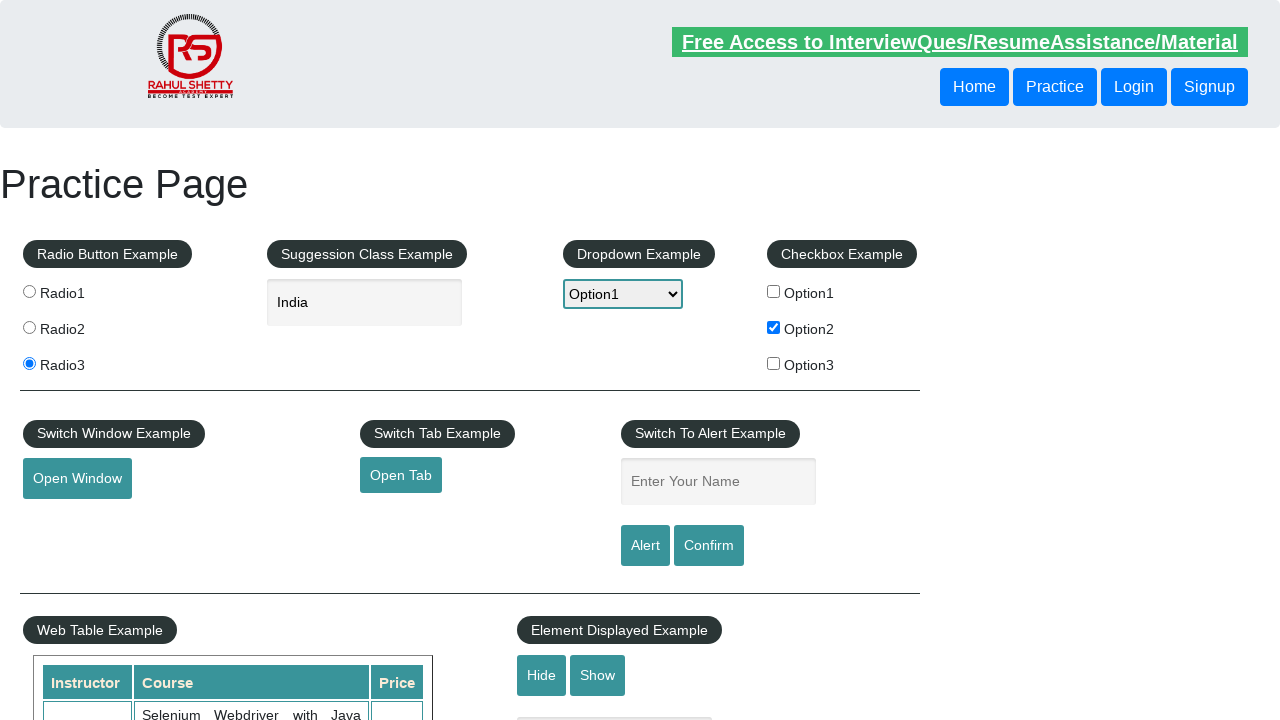

Scrolled down 1300px to mouse hover section
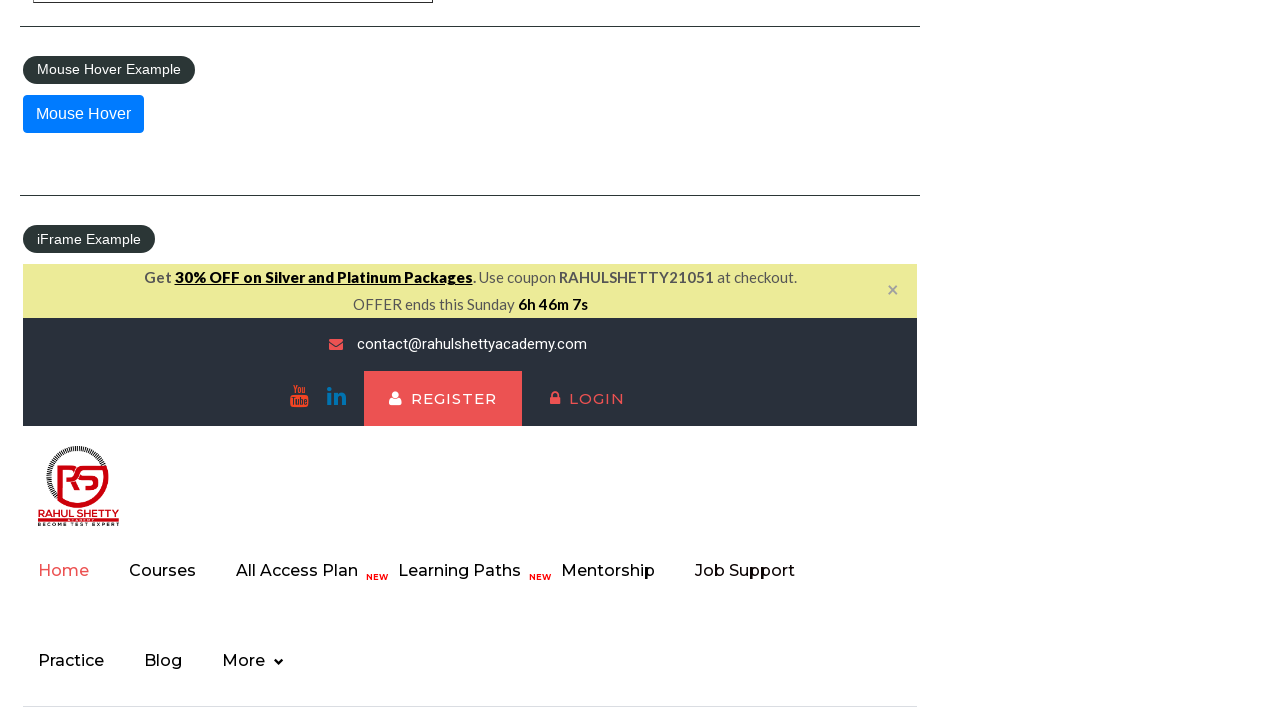

Hovered over mouse hover element at (83, 114) on #mousehover
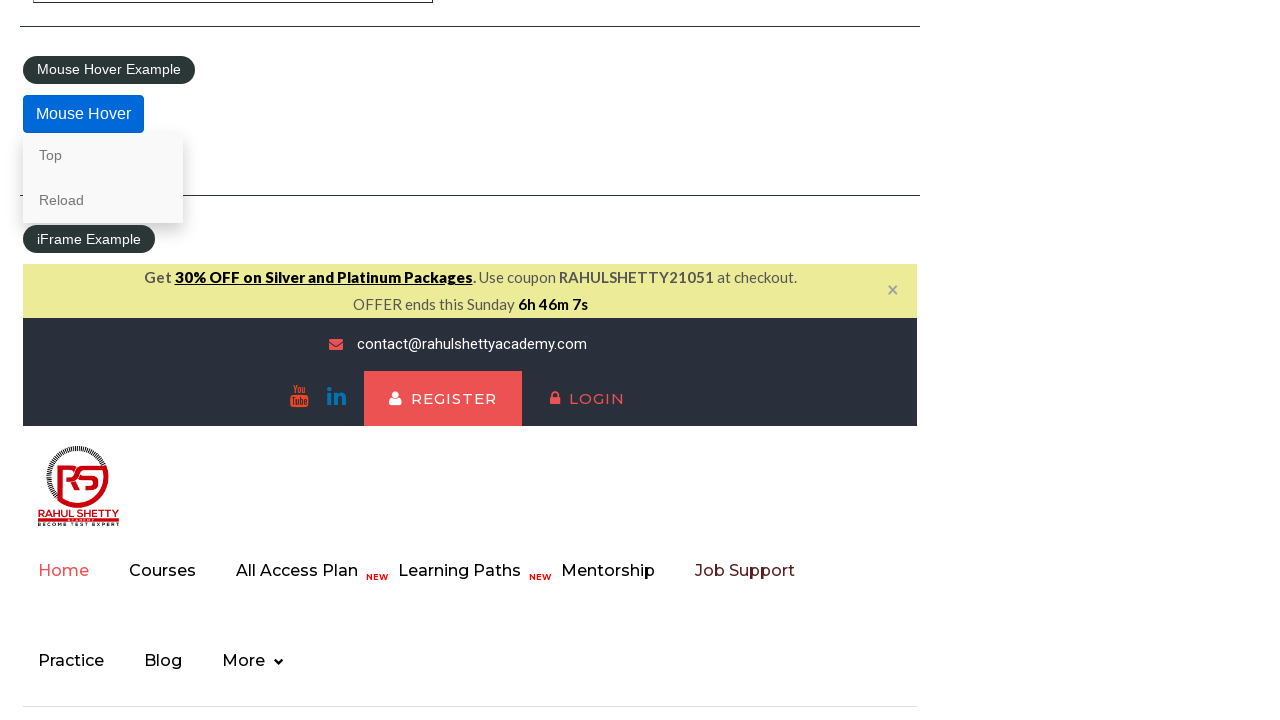

Waited 500ms for hover menu to appear
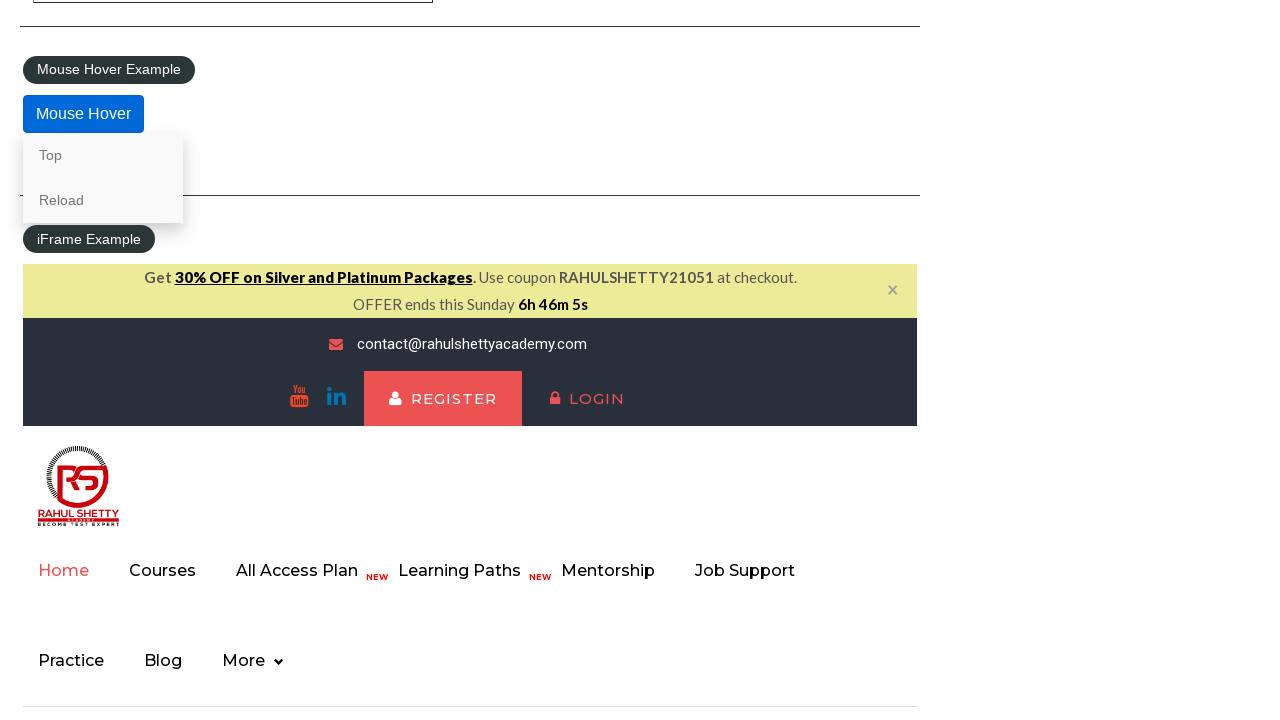

Clicked 'Top' link in hover menu at (103, 155) on xpath=//div[@class='mouse-hover-content']/a[contains(text(),'Top')]
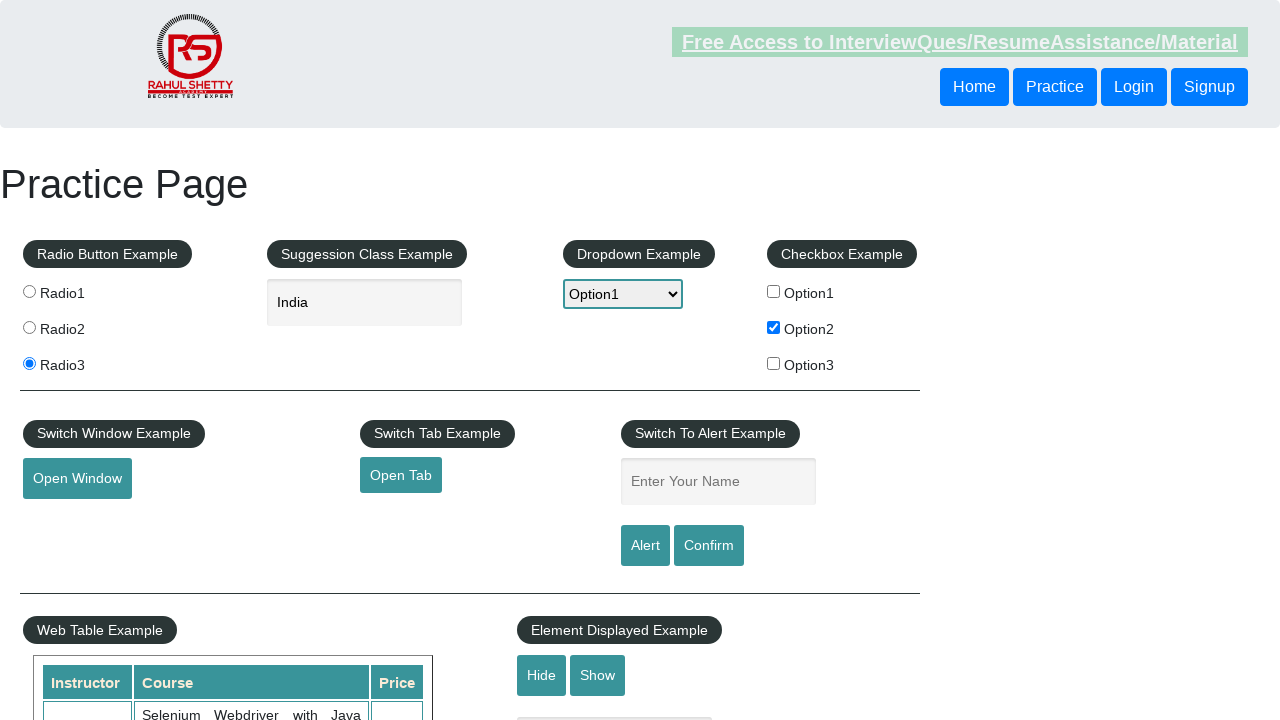

Waited 500ms after clicking Top link
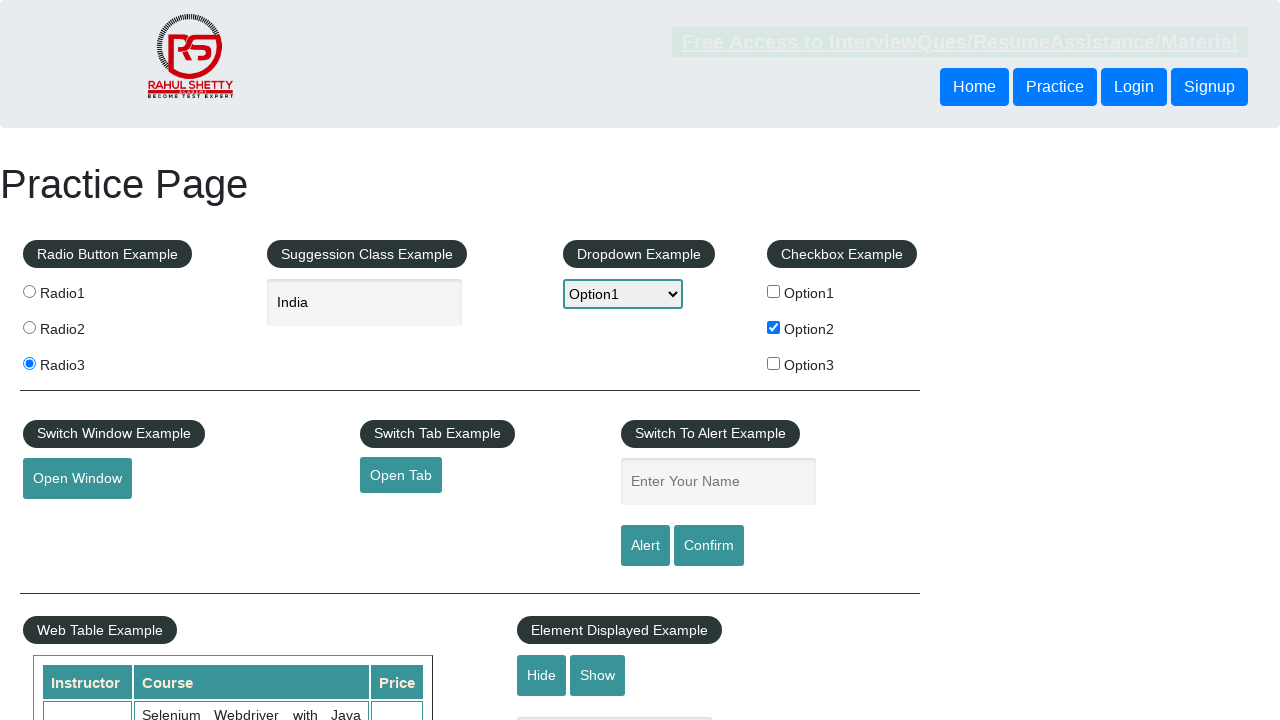

Scrolled down 1400px to iframe section
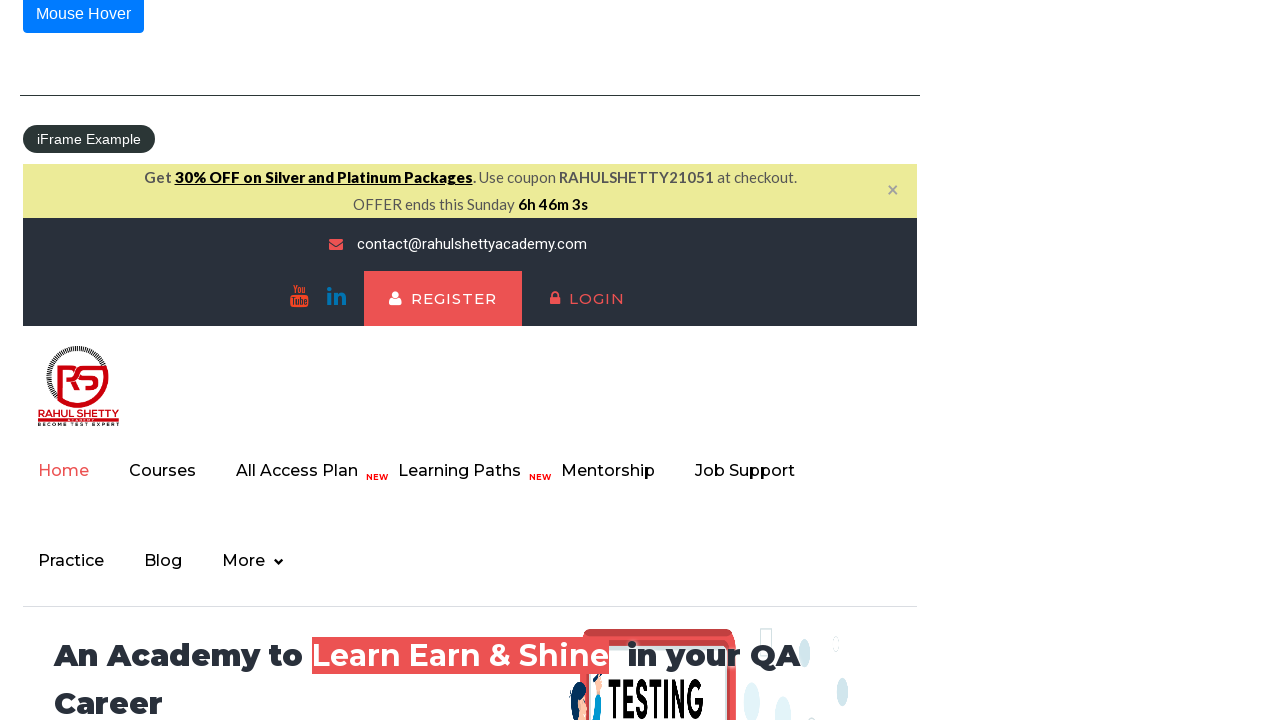

Clicked 'Practice' link in iframe at (81, 561) on #courses-iframe >> internal:control=enter-frame >> text=Practice >> nth=0
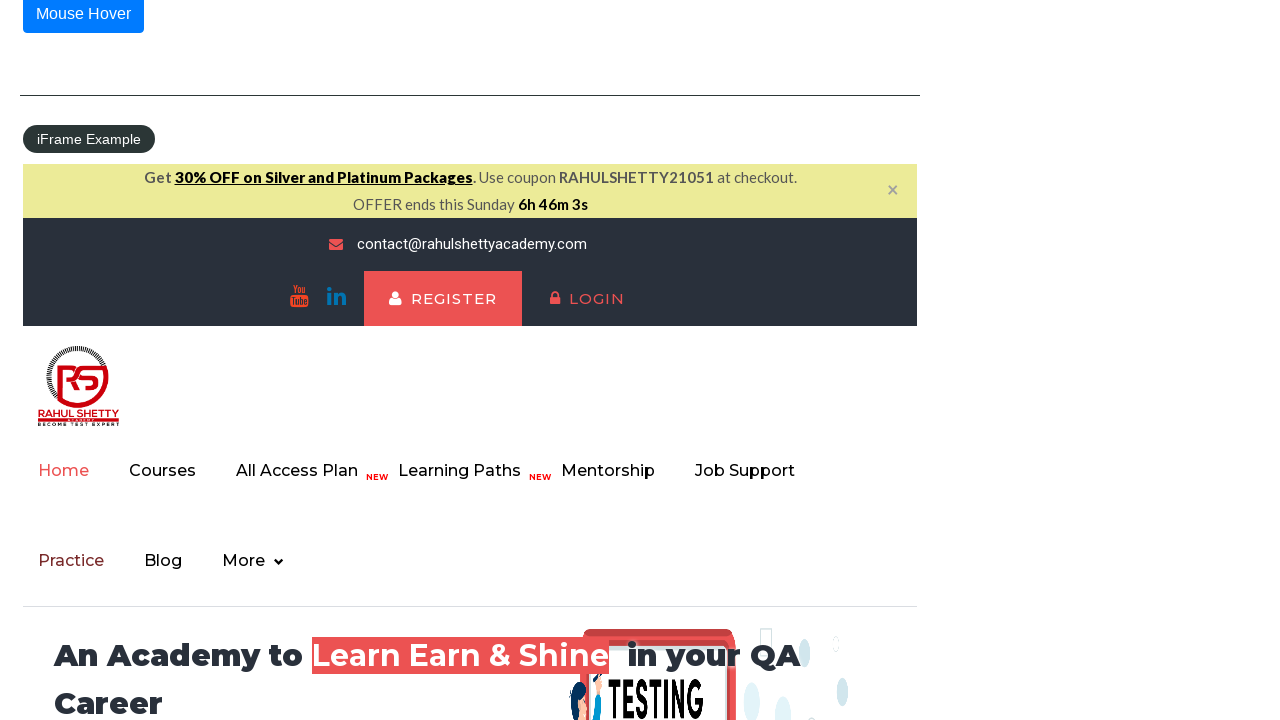

Scrolled right 1400px to switch back to main content
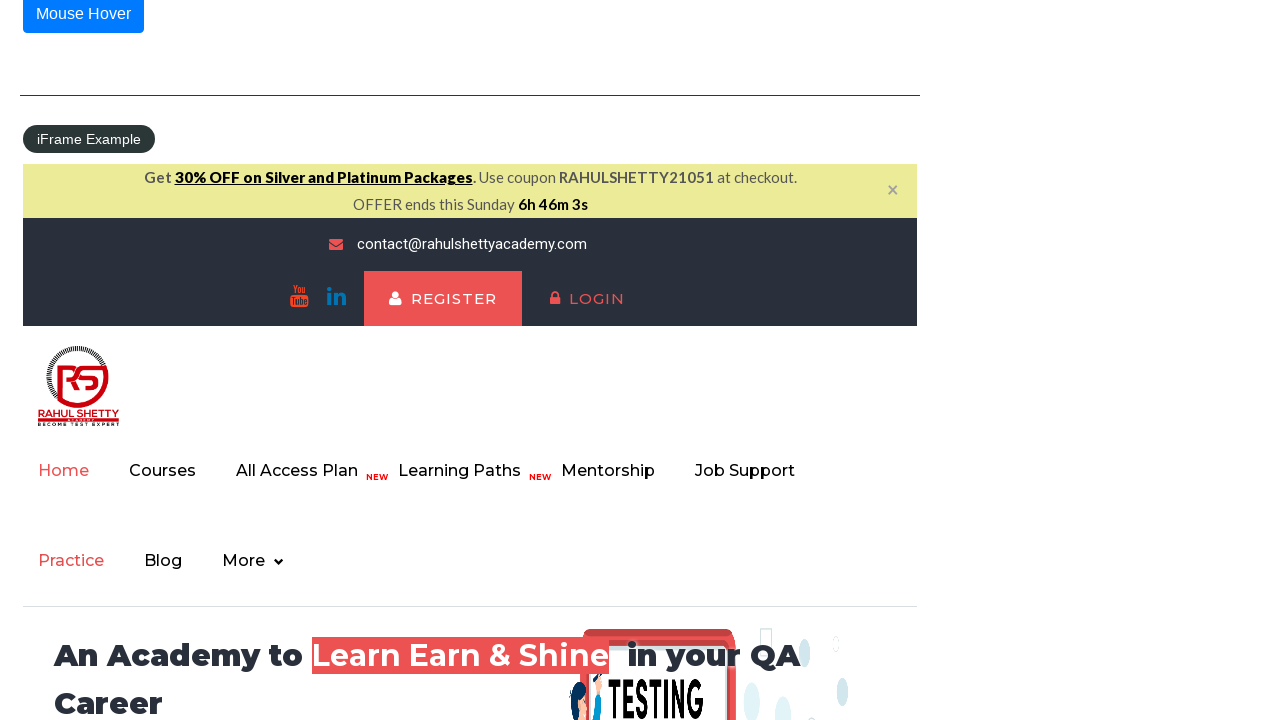

Waited for opentab element to be available
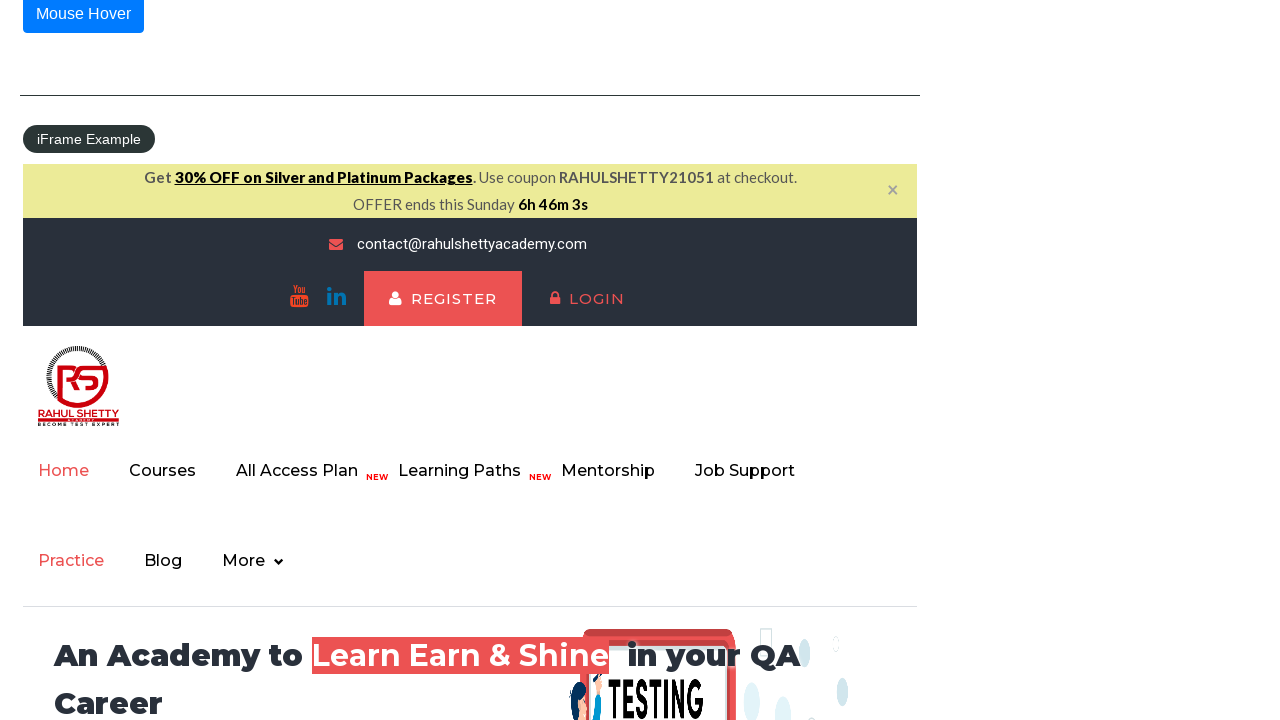

Clicked opentab button at (401, 360) on #opentab
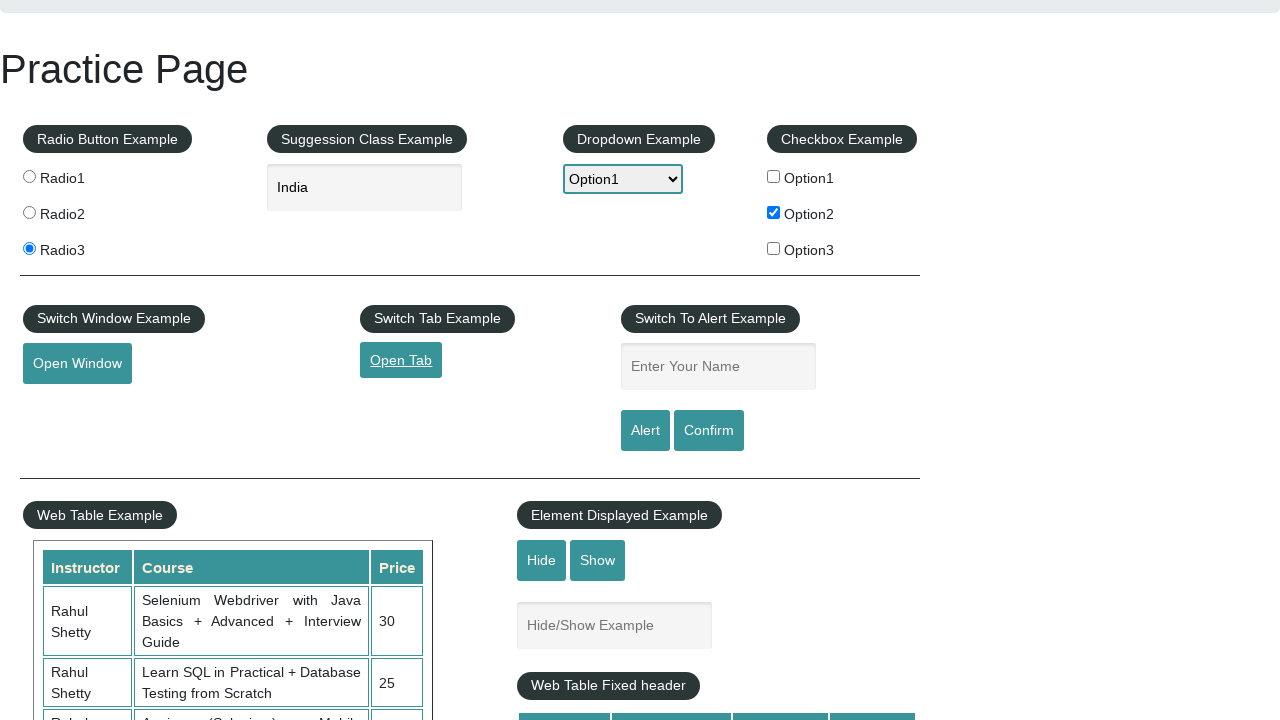

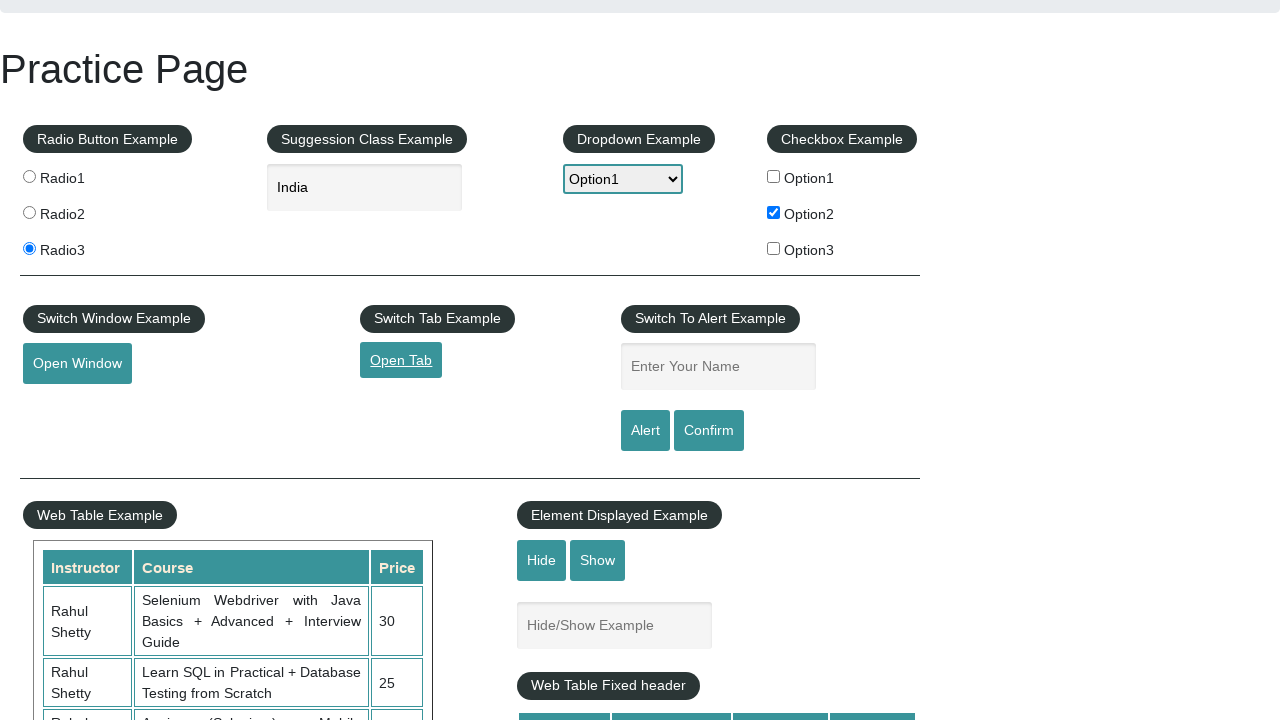